Tests file upload functionality by navigating to the file upload page, uploading a test file, and verifying the upload was successful by checking the displayed filename and URL.

Starting URL: https://the-internet.herokuapp.com/

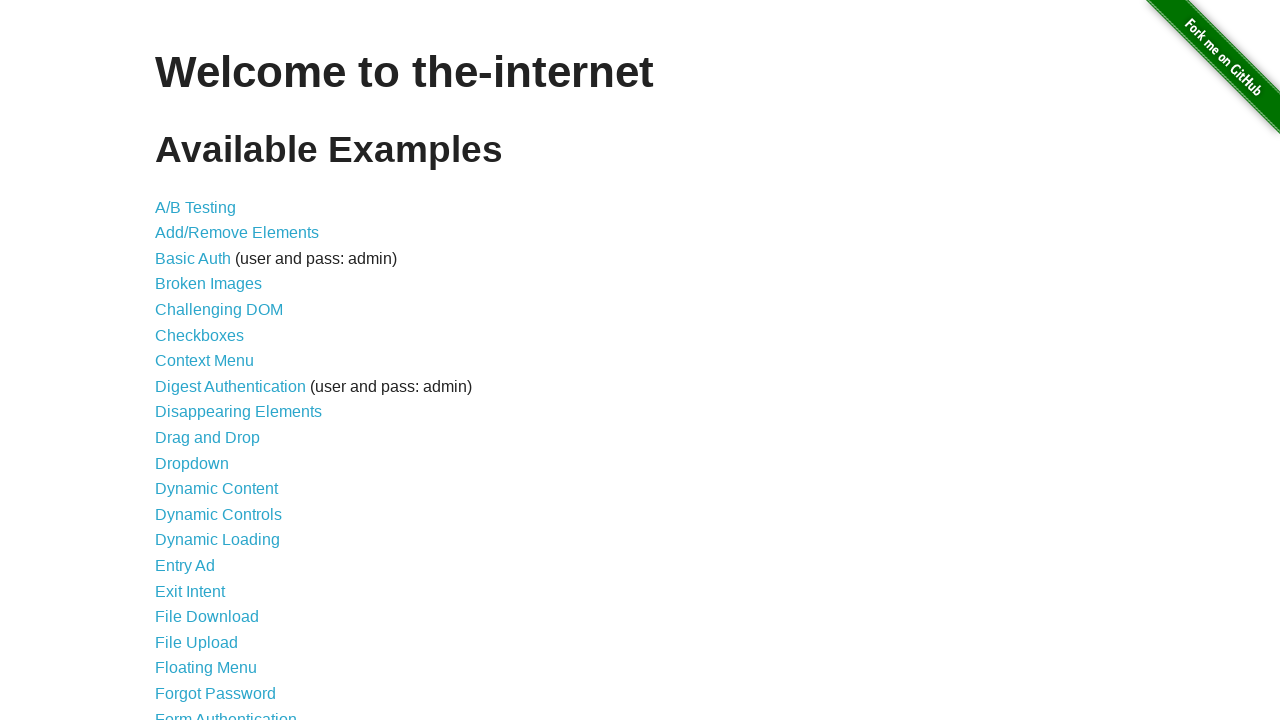

Clicked on 'File Upload' link at (196, 642) on internal:text="File Upload"s
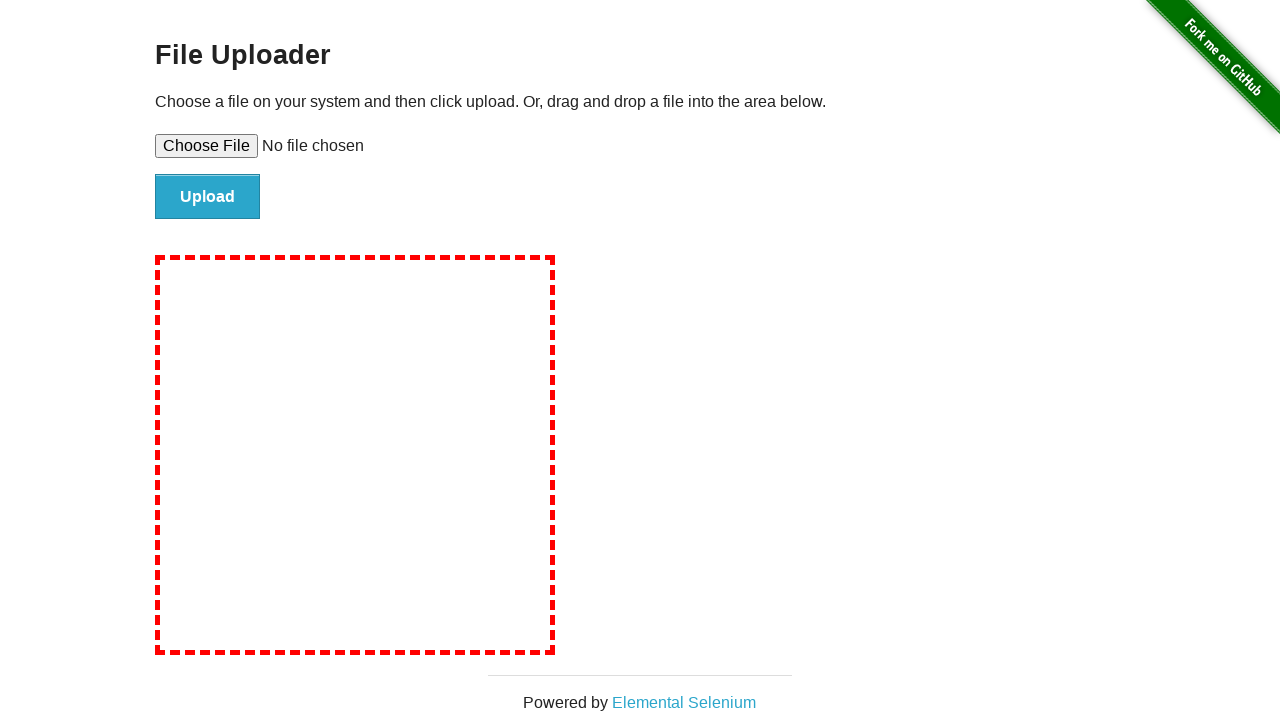

Created temporary test file for upload
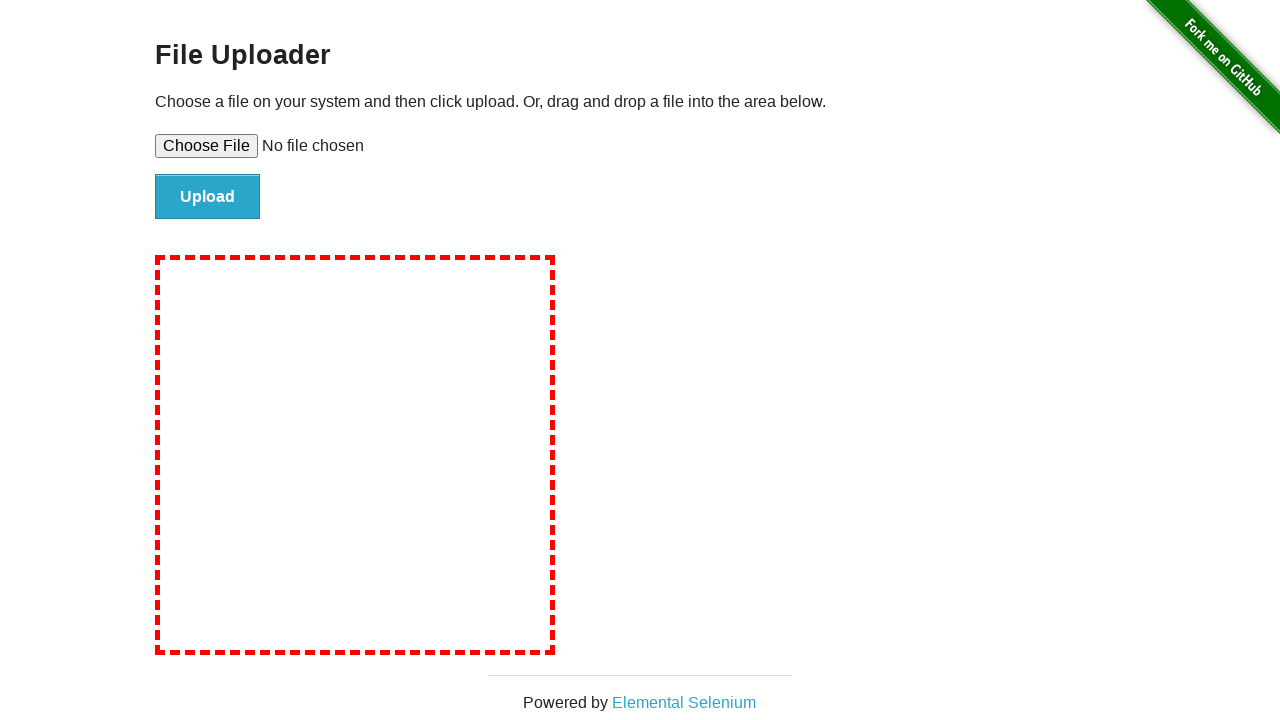

Selected test file in file upload input
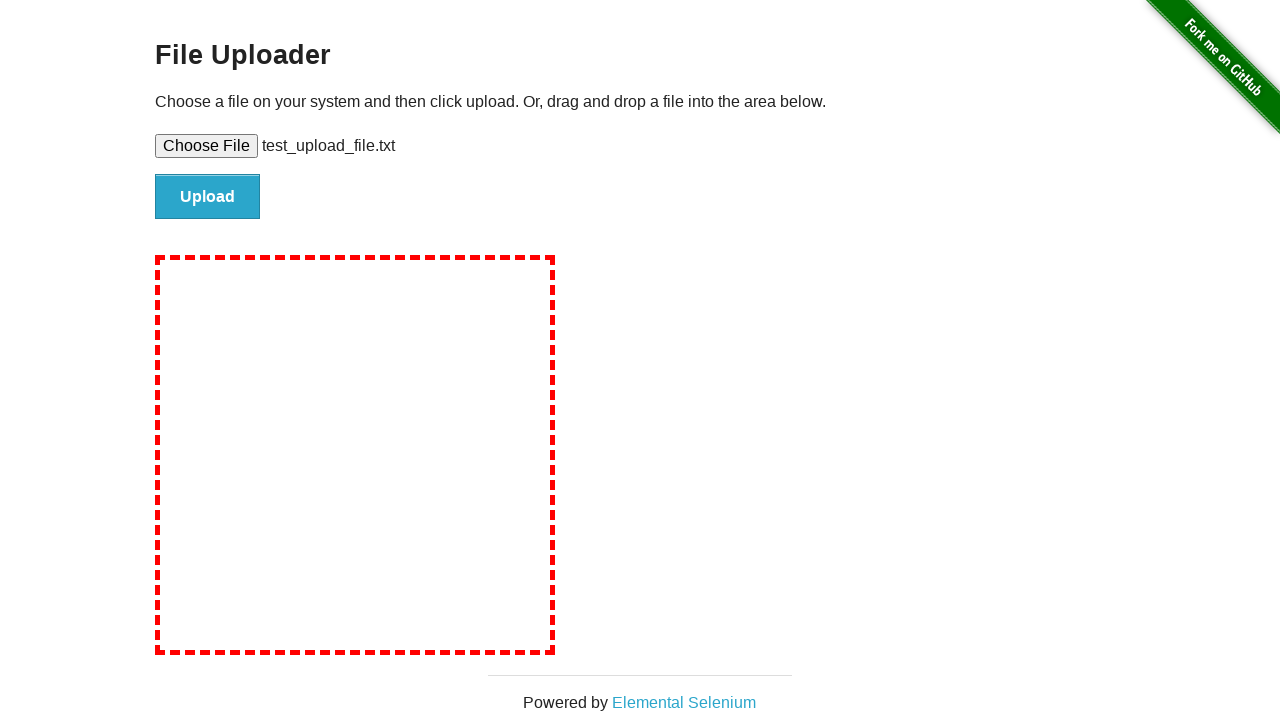

Clicked file upload submit button at (208, 197) on input#file-submit
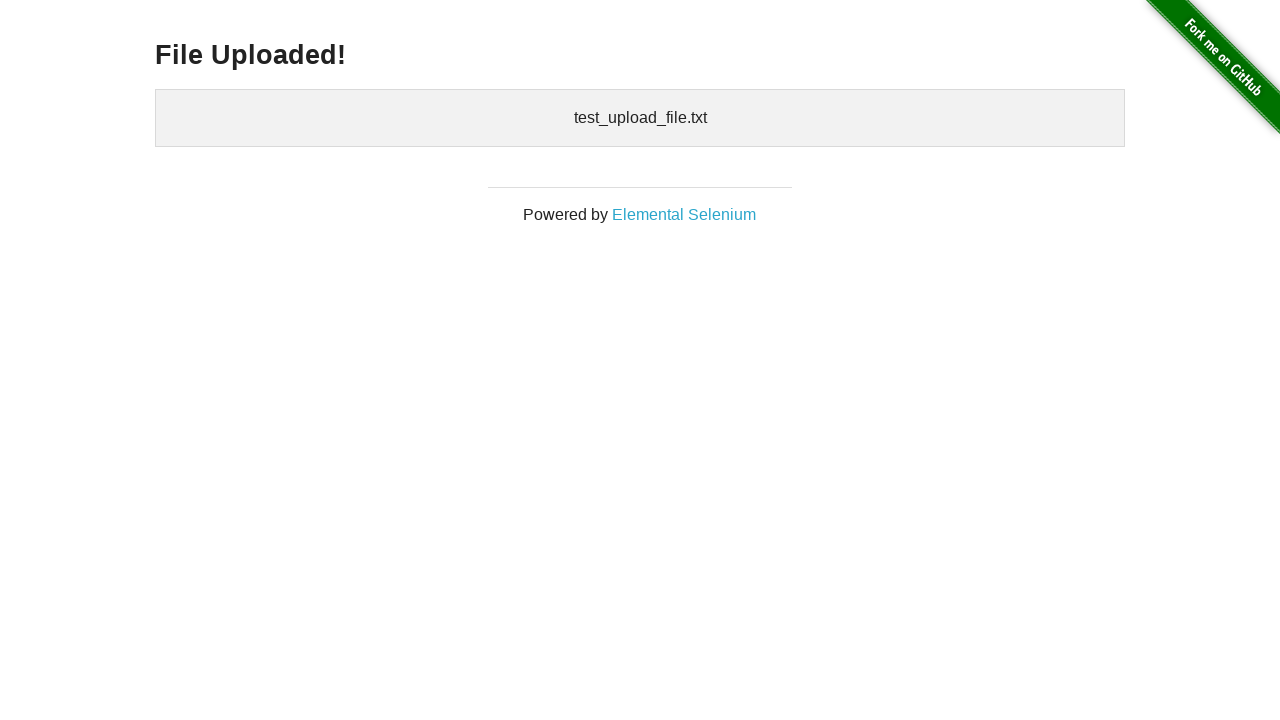

Waited for uploaded files section to appear
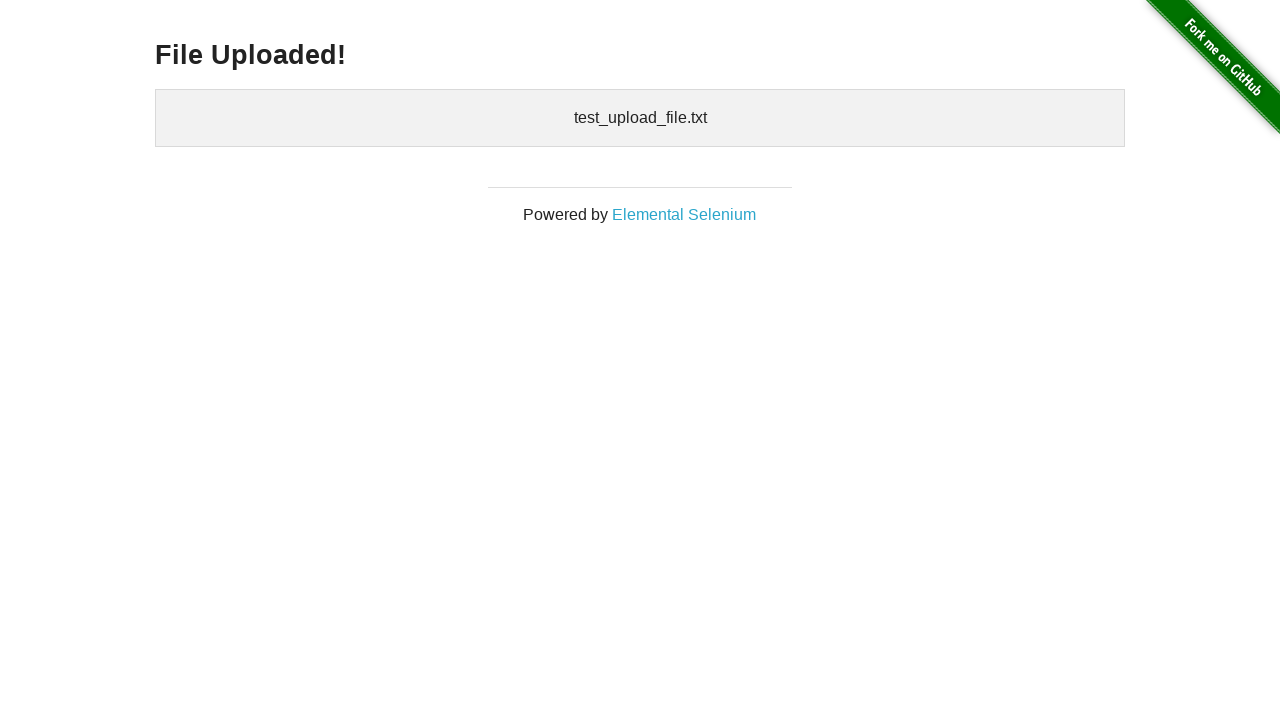

Retrieved uploaded files text content
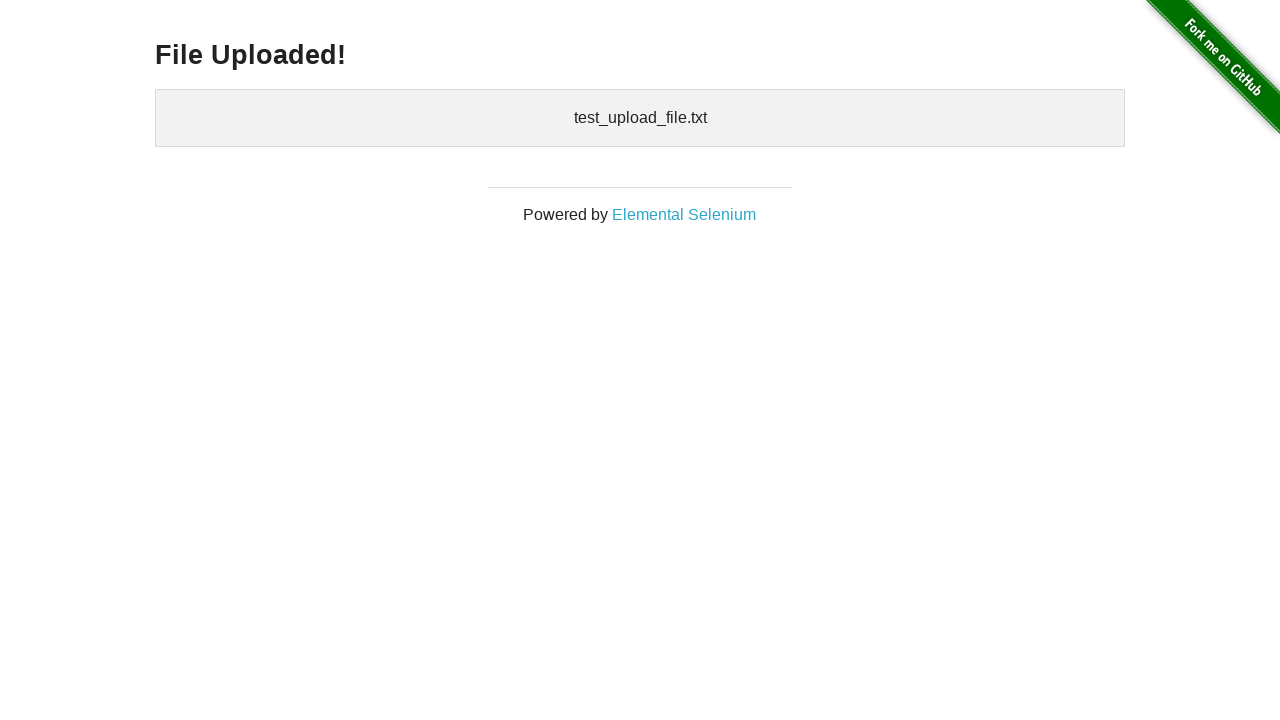

Verified that 'test_upload_file.txt' is displayed in uploaded files
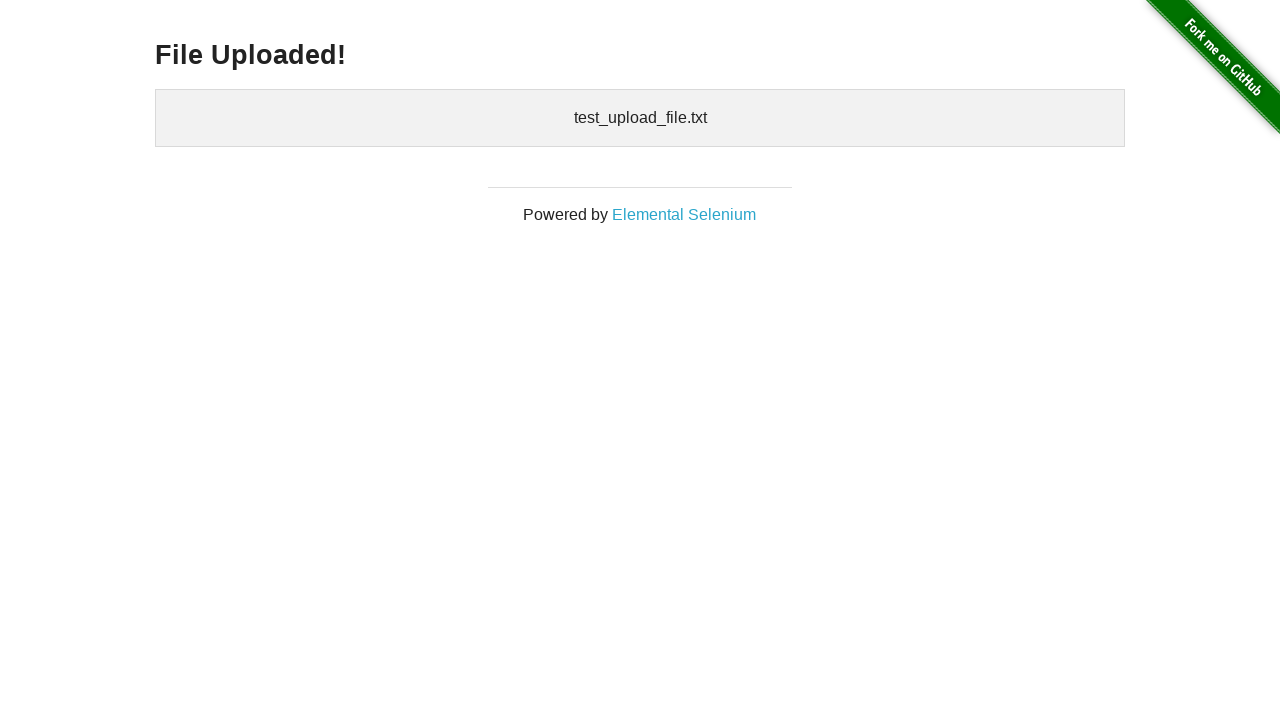

Verified URL changed to upload confirmation page
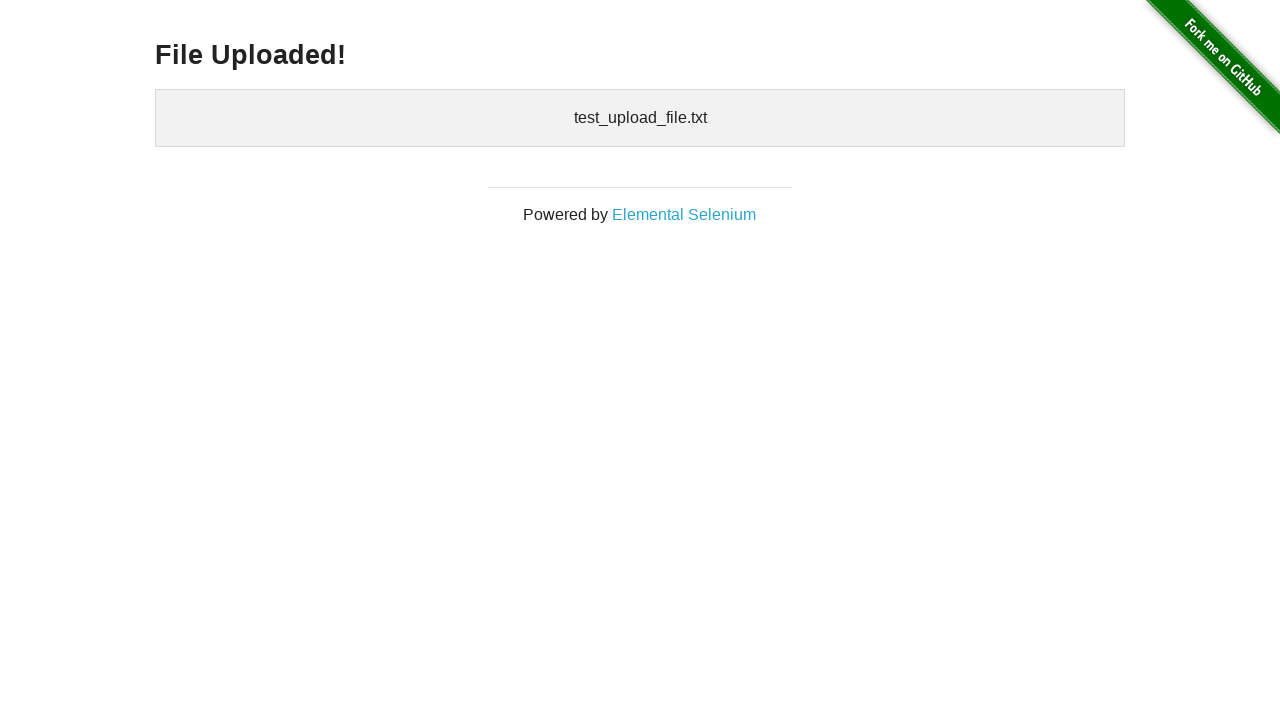

Removed temporary test file
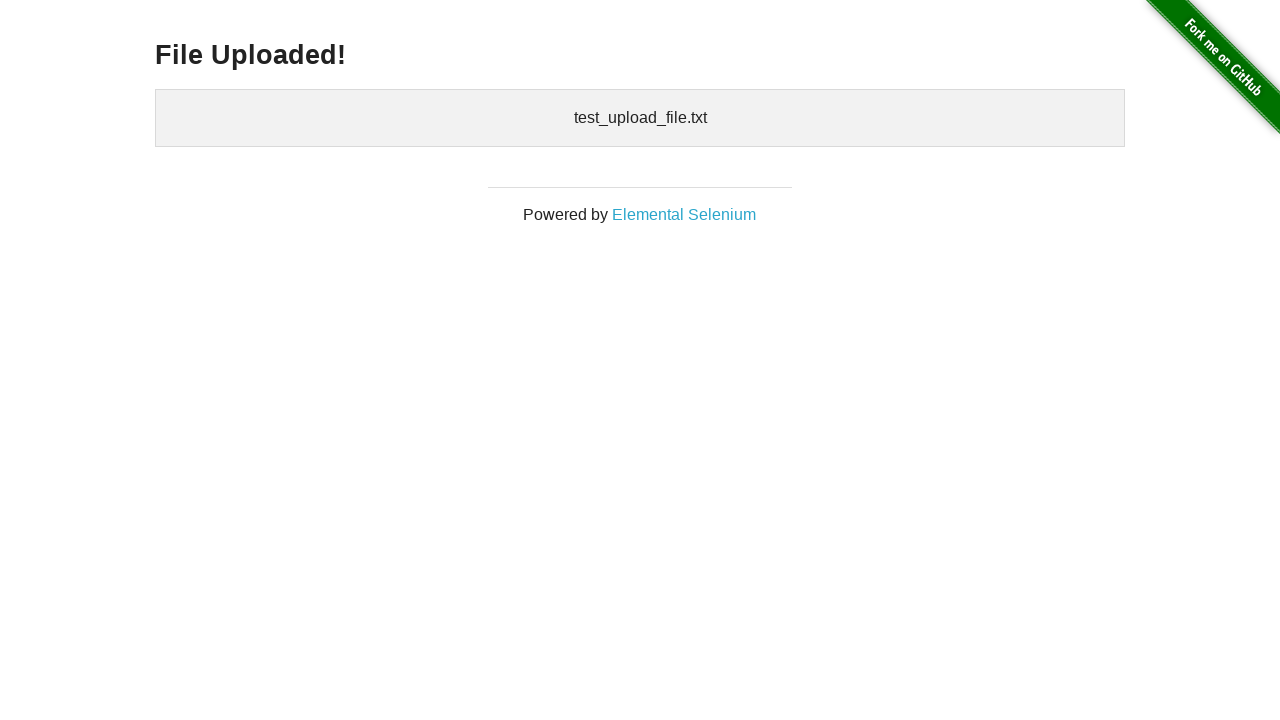

Removed temporary directory
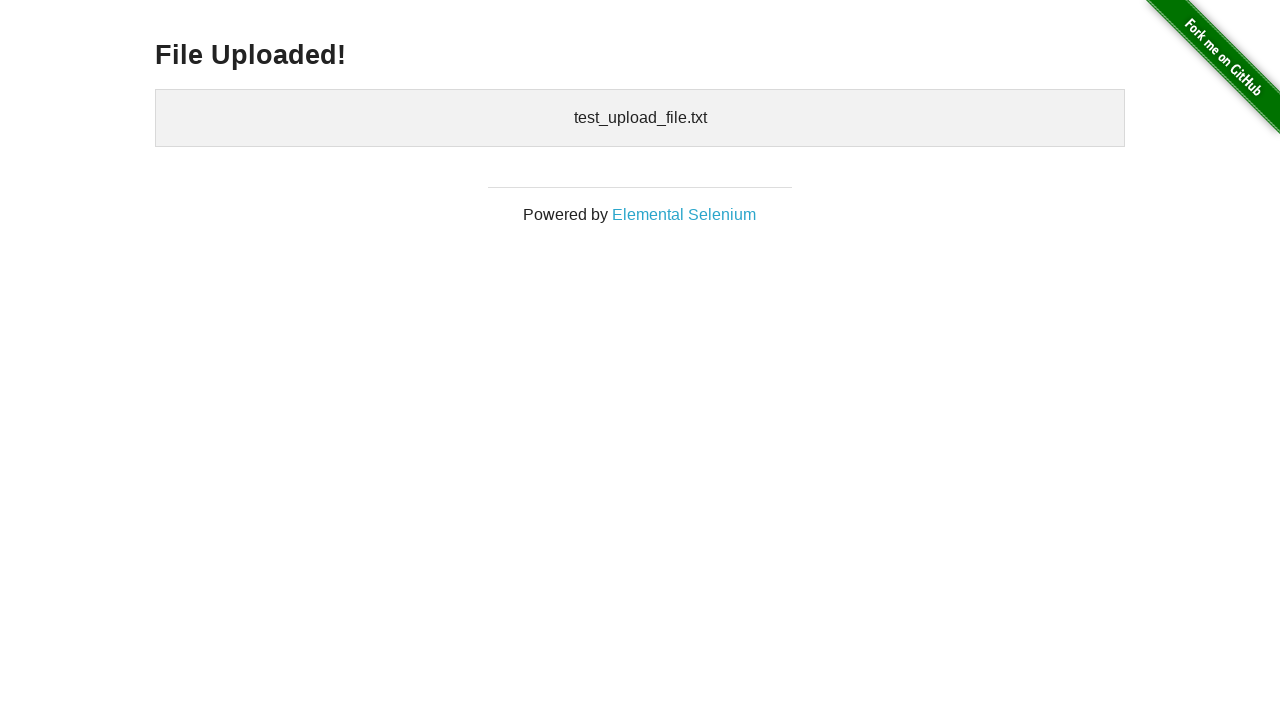

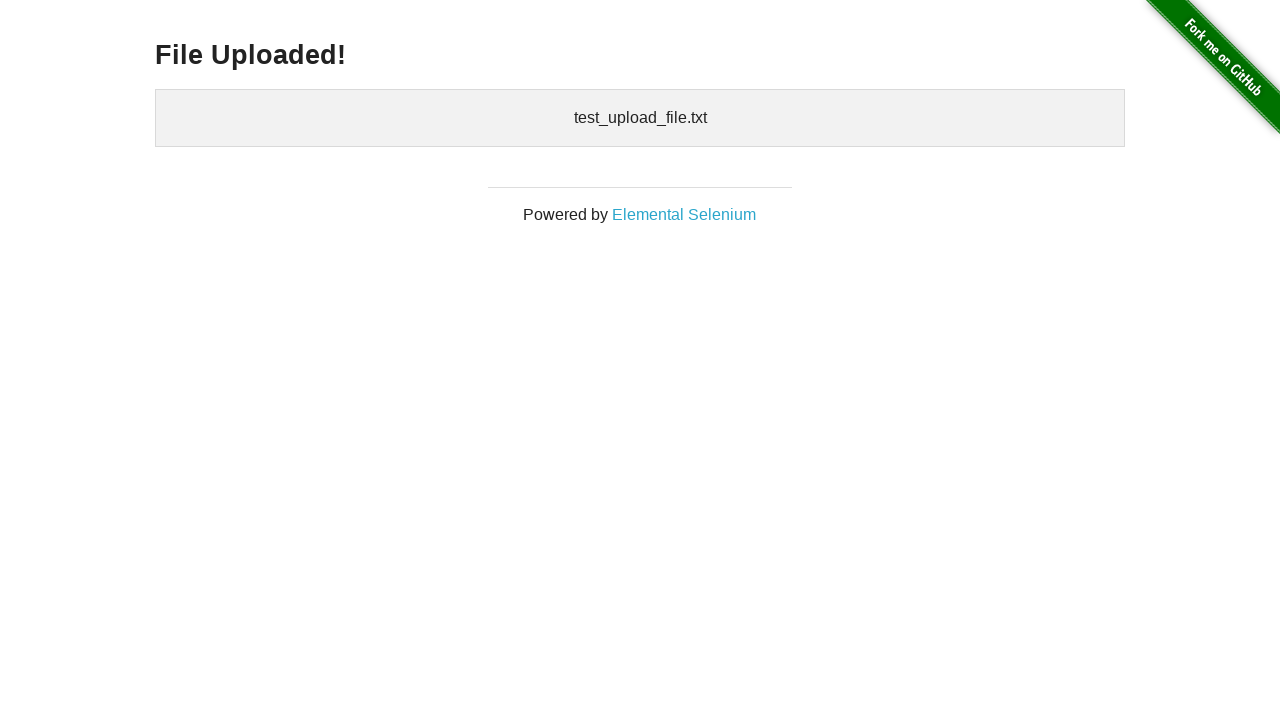